Tests flight search functionality on BlazeDemo by selecting a source city (index 3) and destination city (index 5), submitting the search, and verifying flight results are displayed with prices.

Starting URL: https://blazedemo.com/

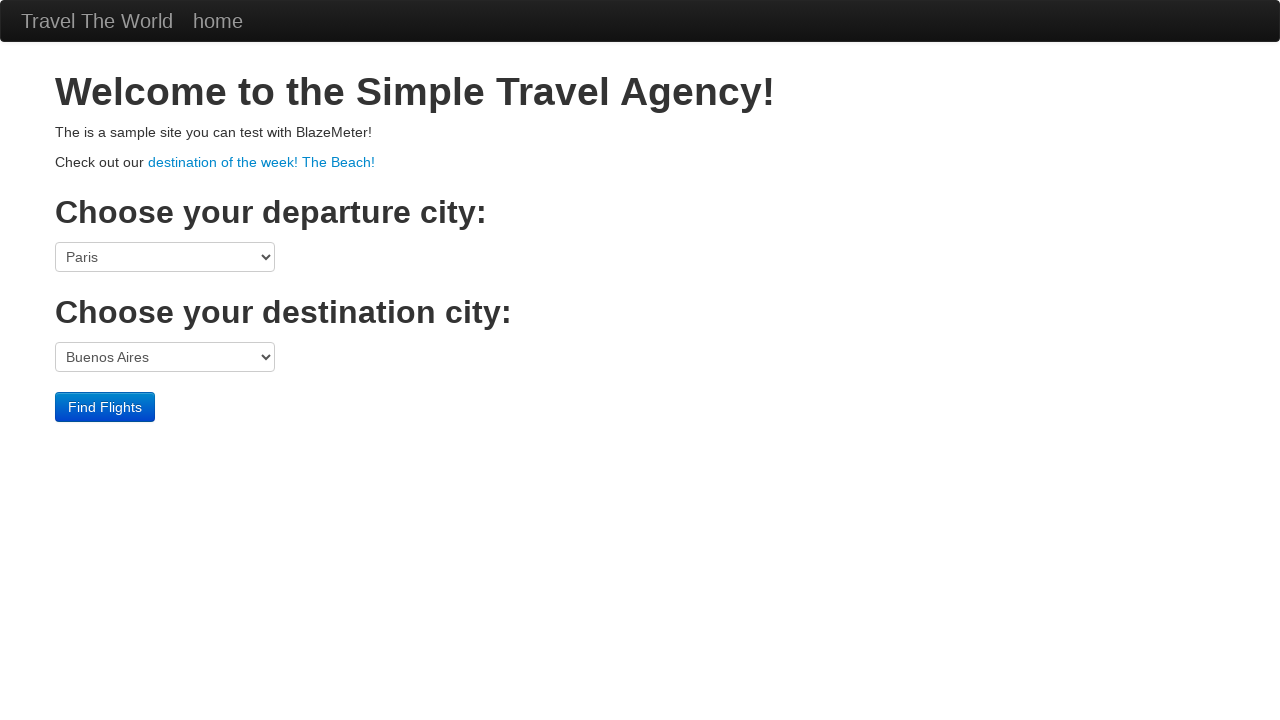

Selected source city 'Portland' (index 3) from departure dropdown on select[name='fromPort']
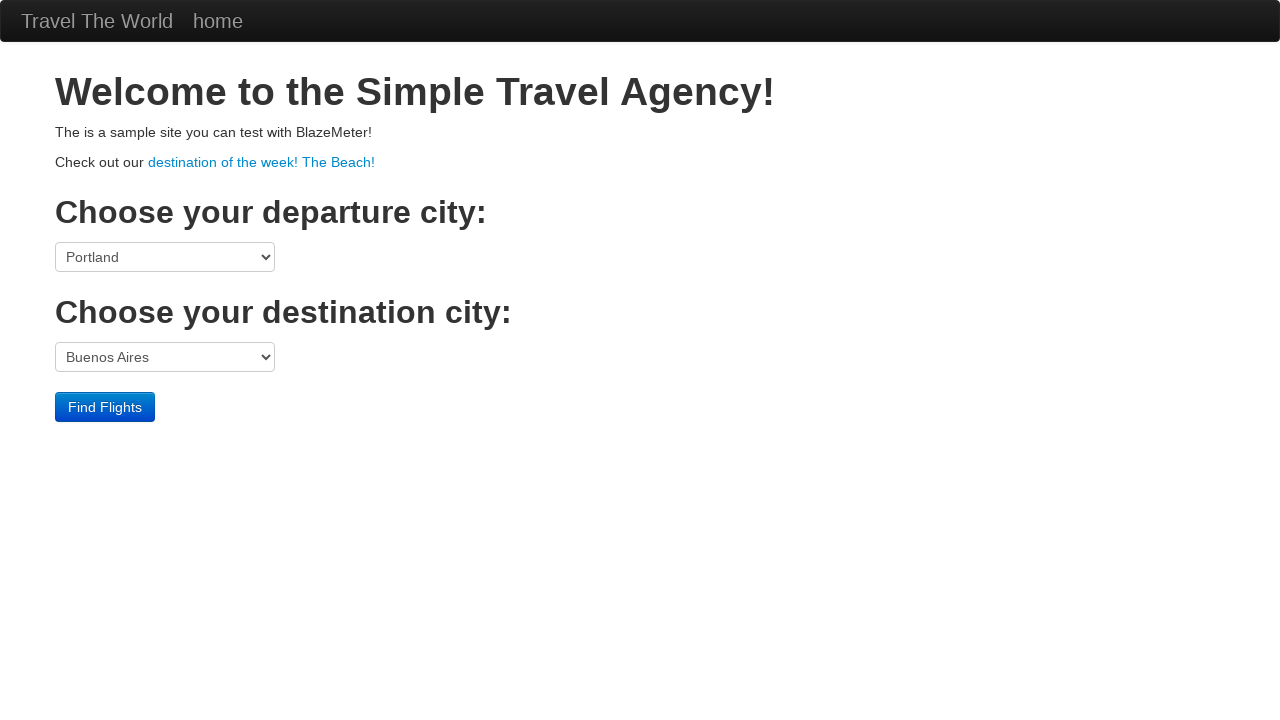

Selected destination city 'Berlin' (index 5) from arrival dropdown on select[name='toPort']
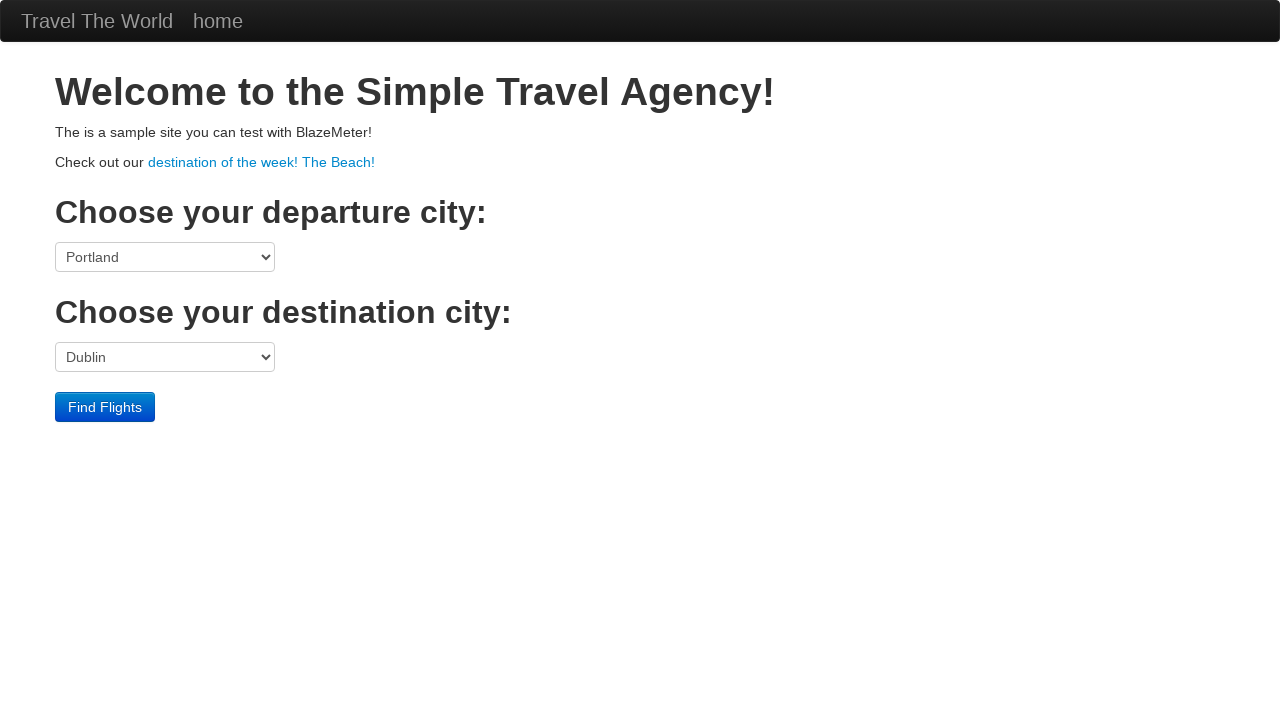

Clicked 'Find Flights' button to submit flight search at (105, 407) on input.btn[value='Find Flights']
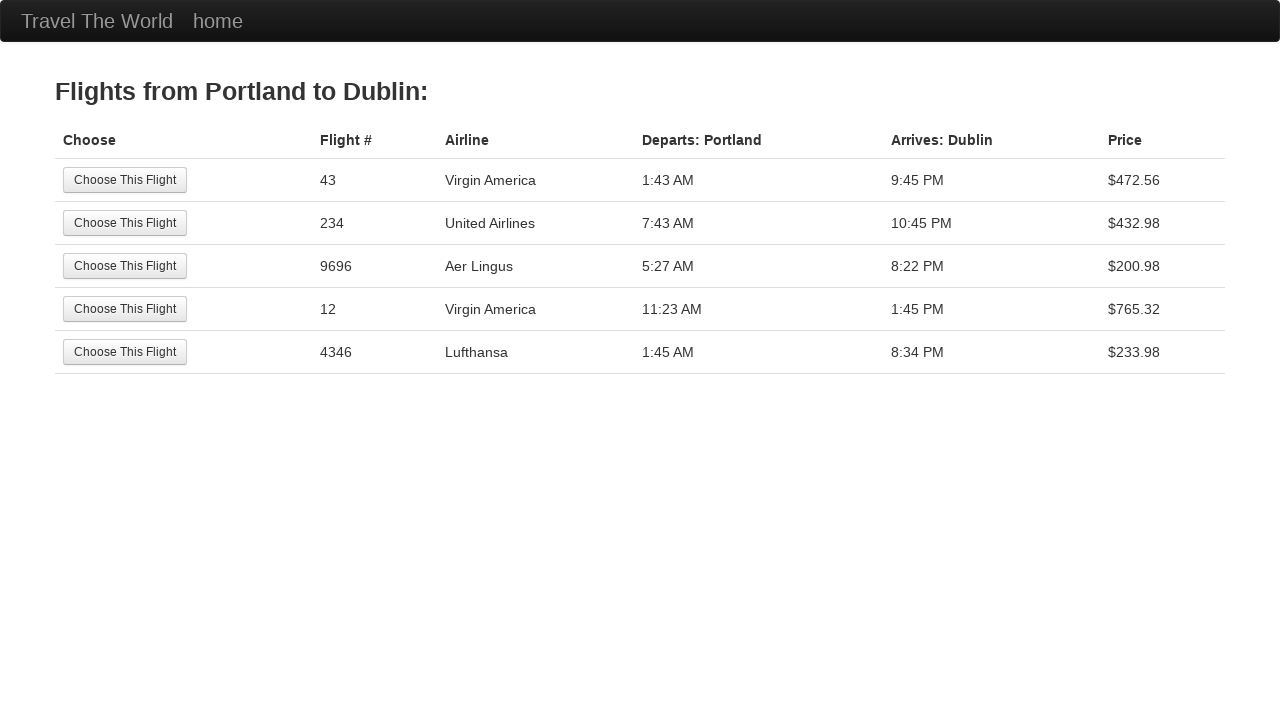

Flight results table loaded with flight rows displayed
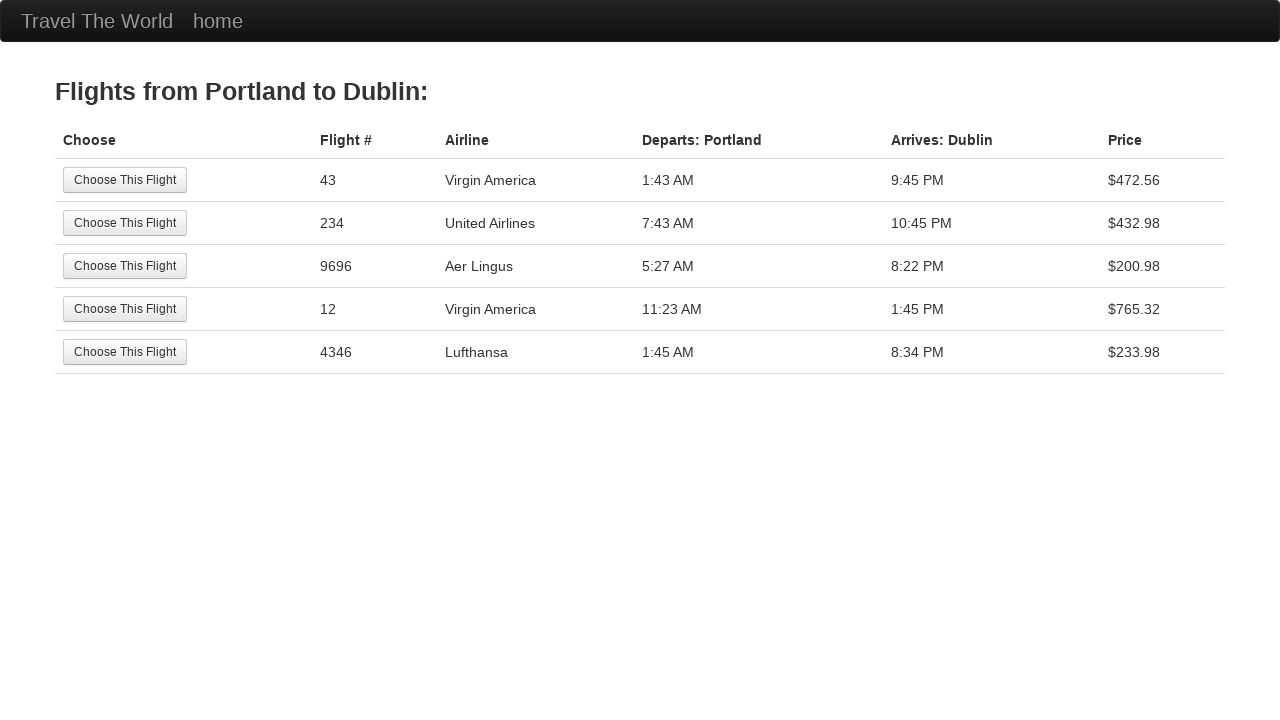

Verified price column (column 6) is visible in first flight result row
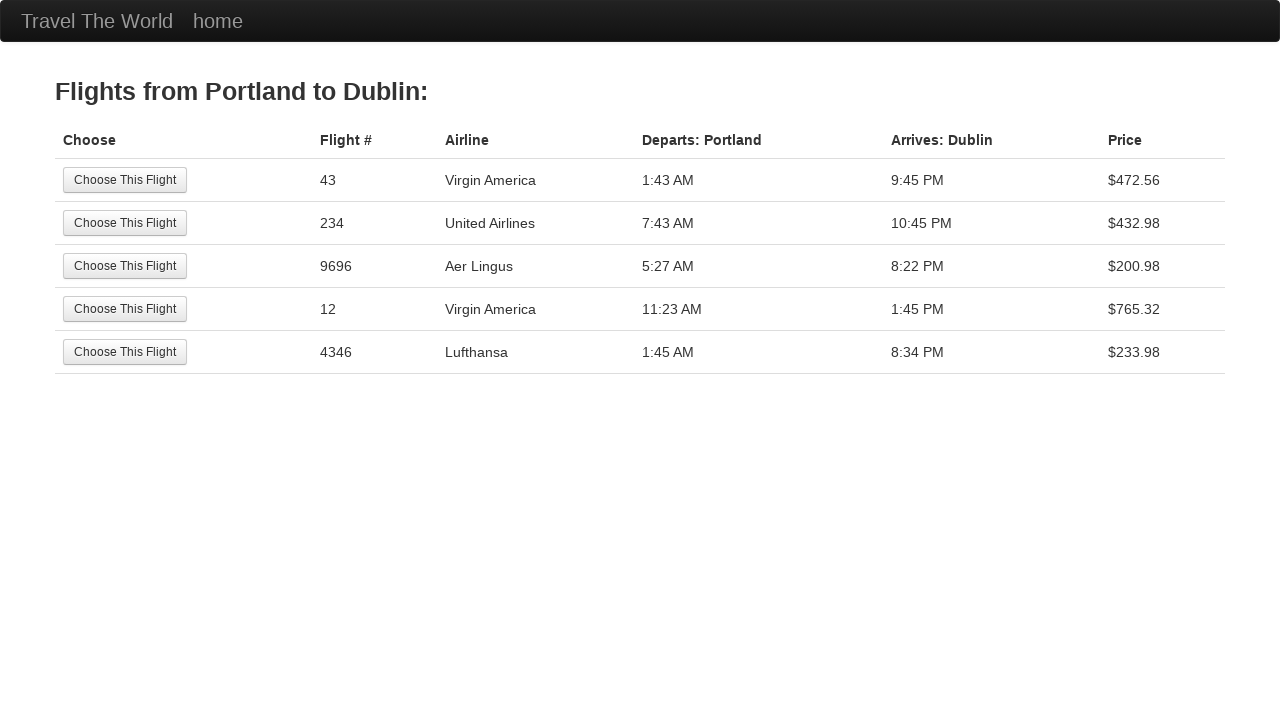

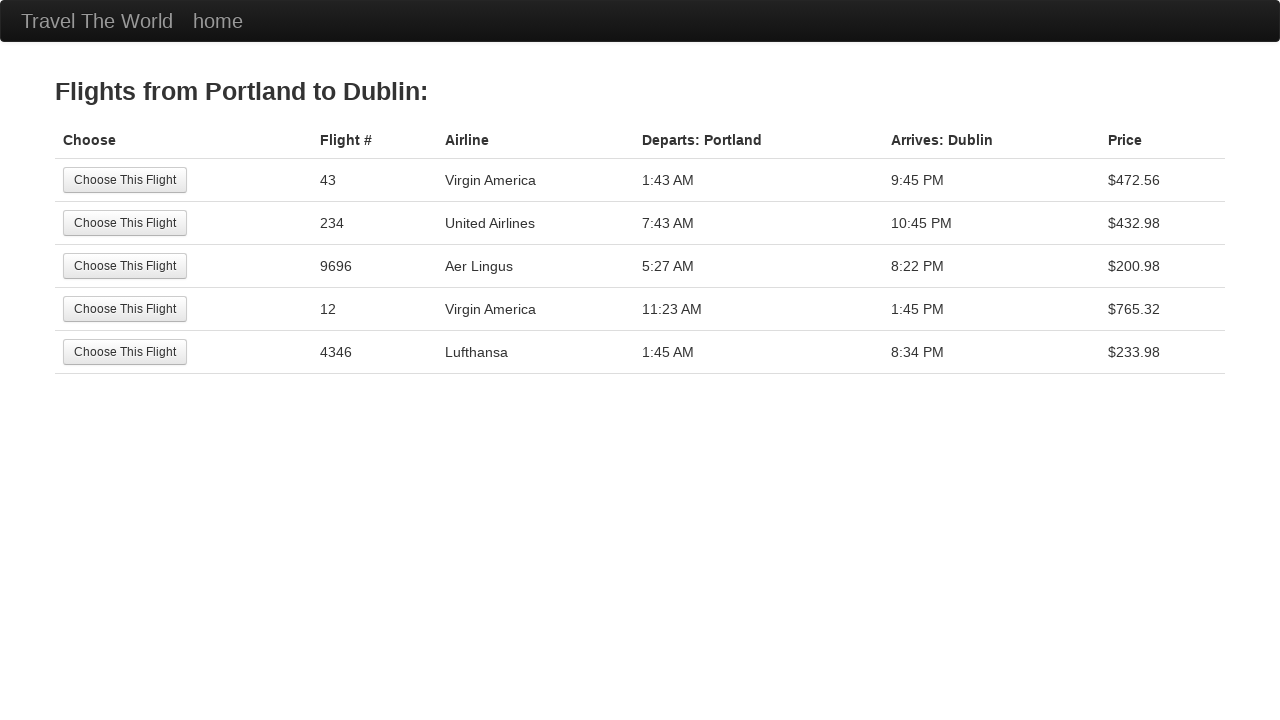